Tests scrollbar functionality by navigating to the Scrollbars page and clicking on a hidden button that requires scrolling to reach

Starting URL: http://uitestingplayground.com/

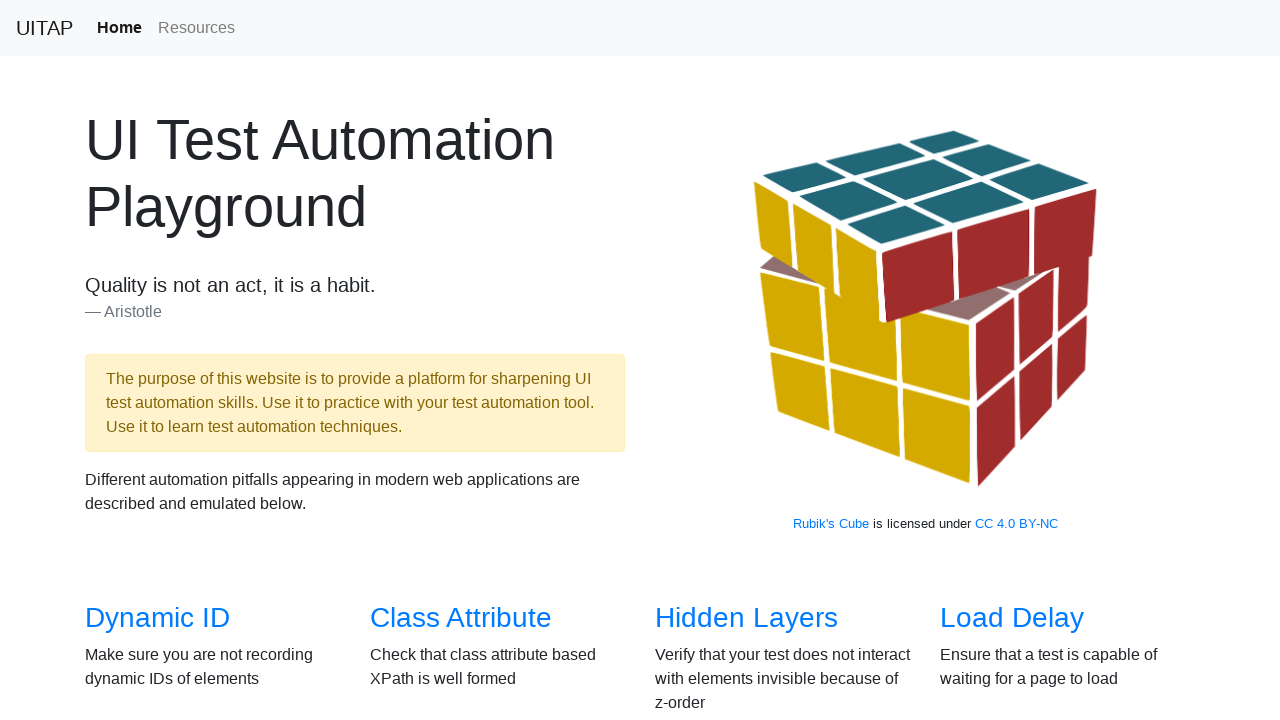

Clicked on Scrollbars link to navigate to the scrollbars page at (148, 361) on text=Scrollbars
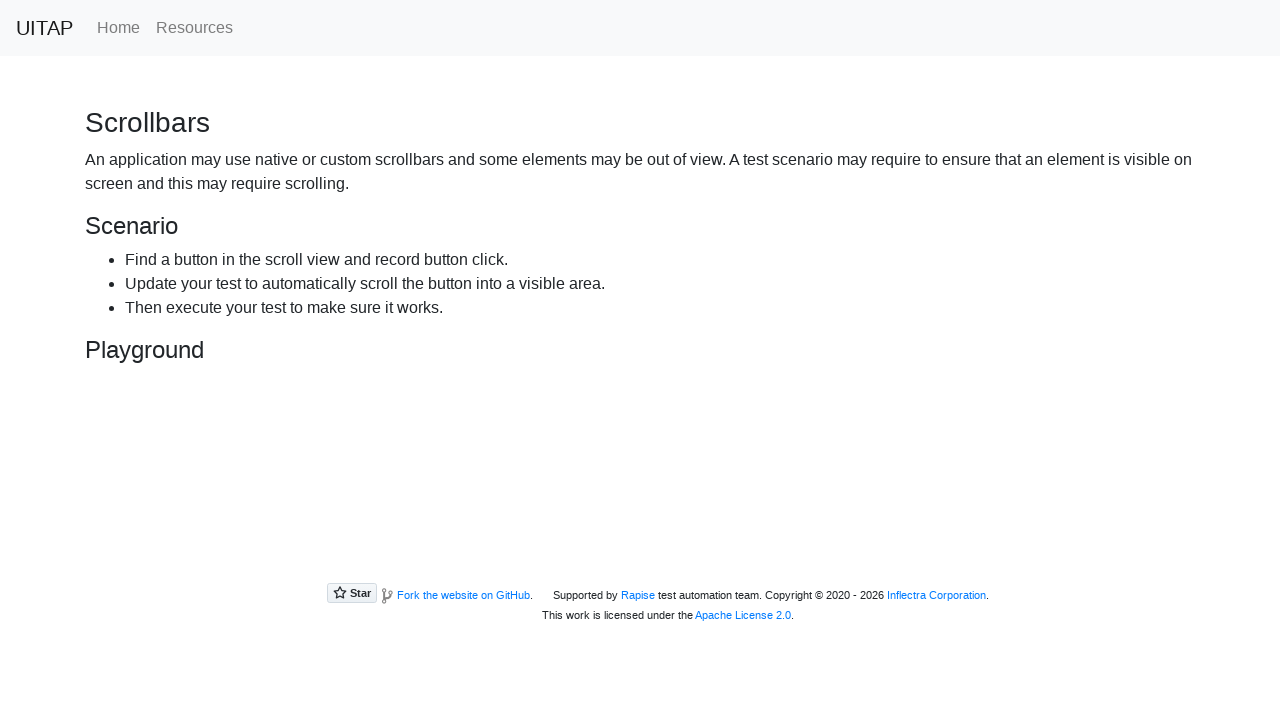

Clicked on the Hiding Button that requires scrolling to reach at (234, 448) on text=Hiding Button
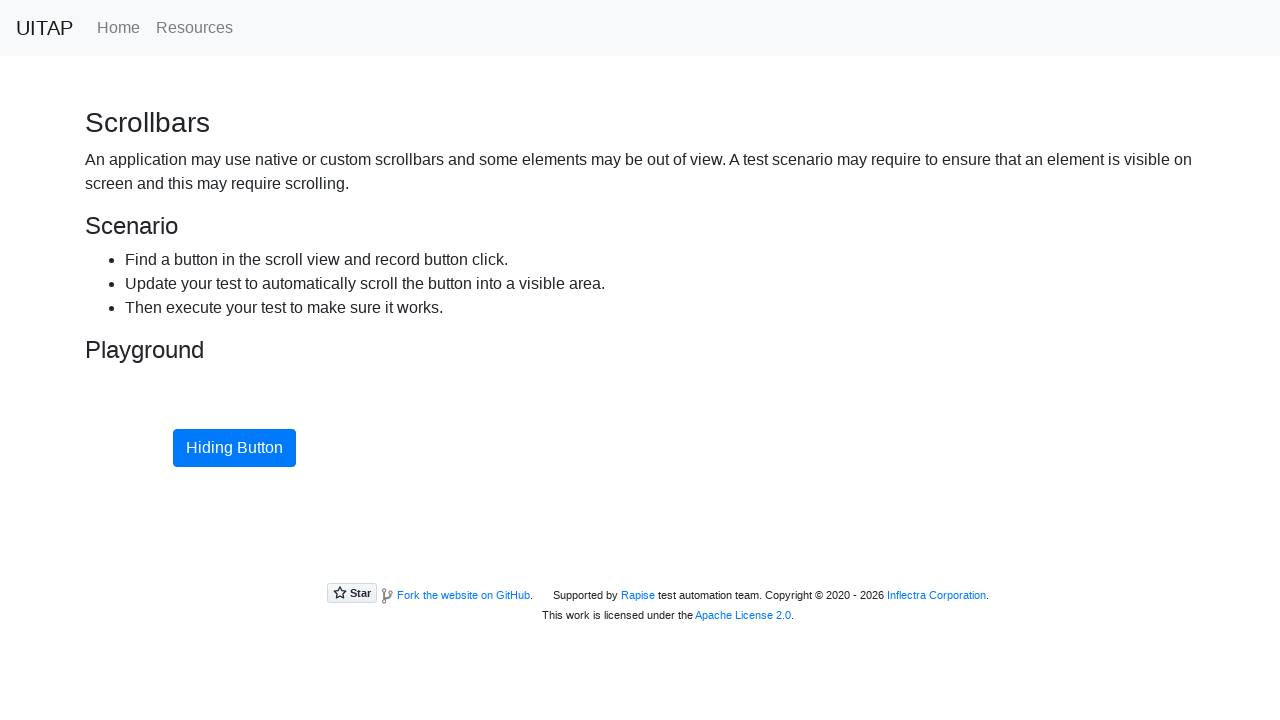

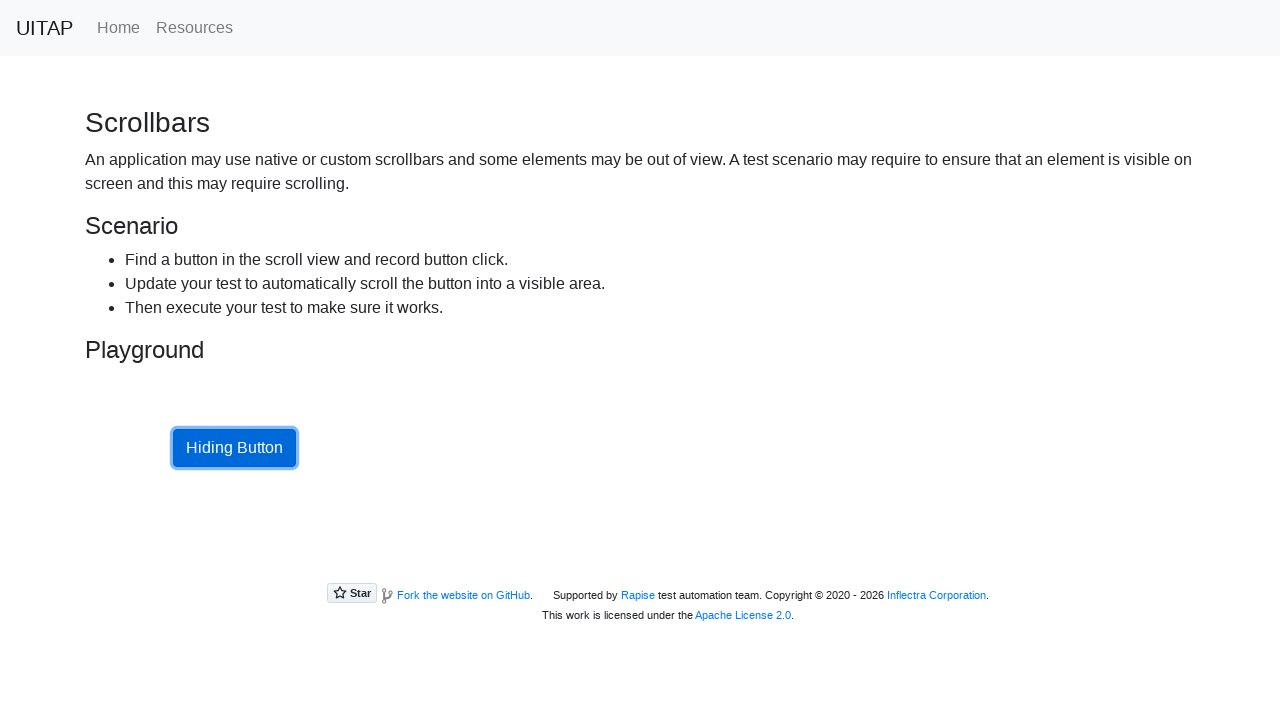